Navigates to a financial website and retrieves text from a specific element with id 'globalIndexScroller0'

Starting URL: https://finance.sina.com.cn/realstock/company/sh000001/nc.shtml

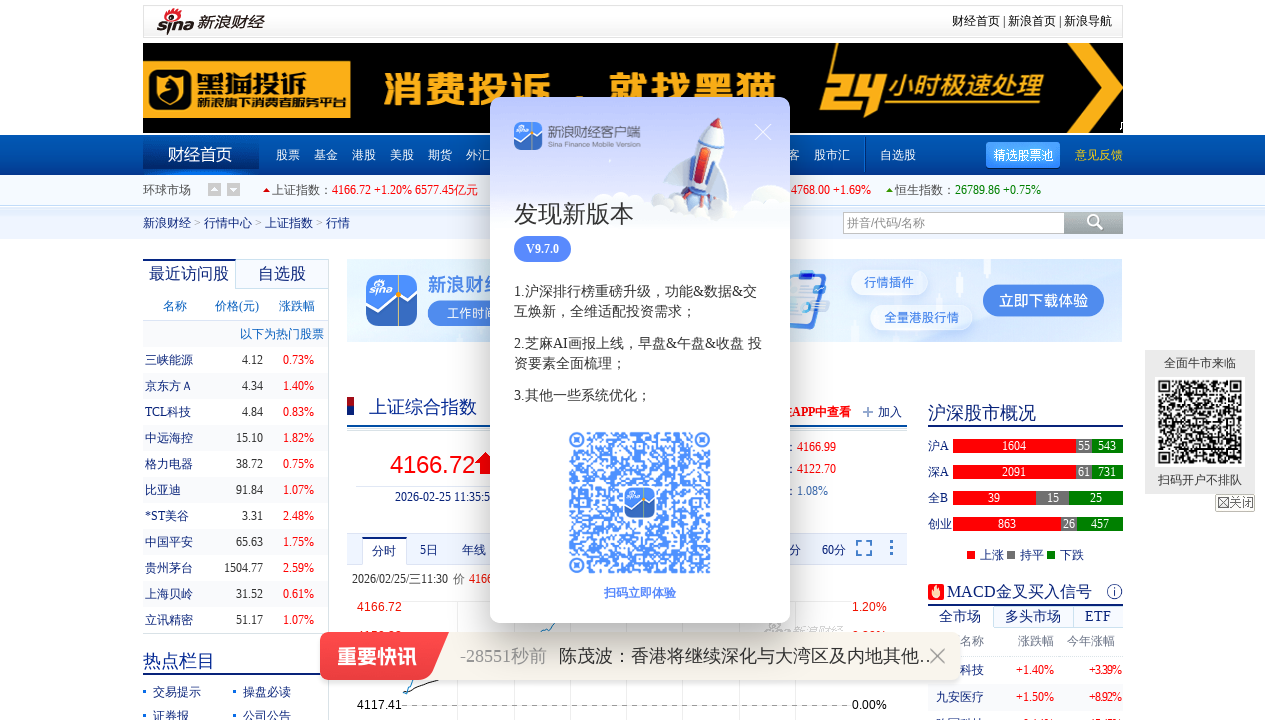

Navigated to Sina Finance stock page for sh000001
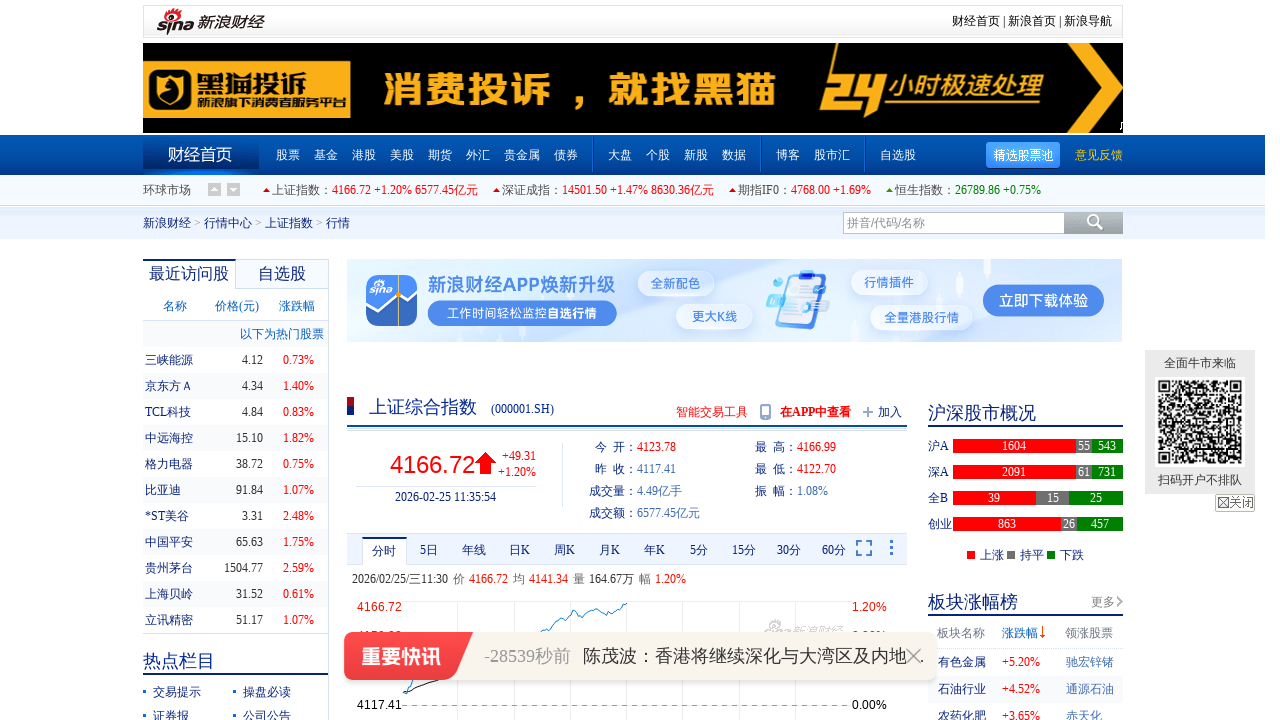

Located element with id 'globalIndexScroller0'
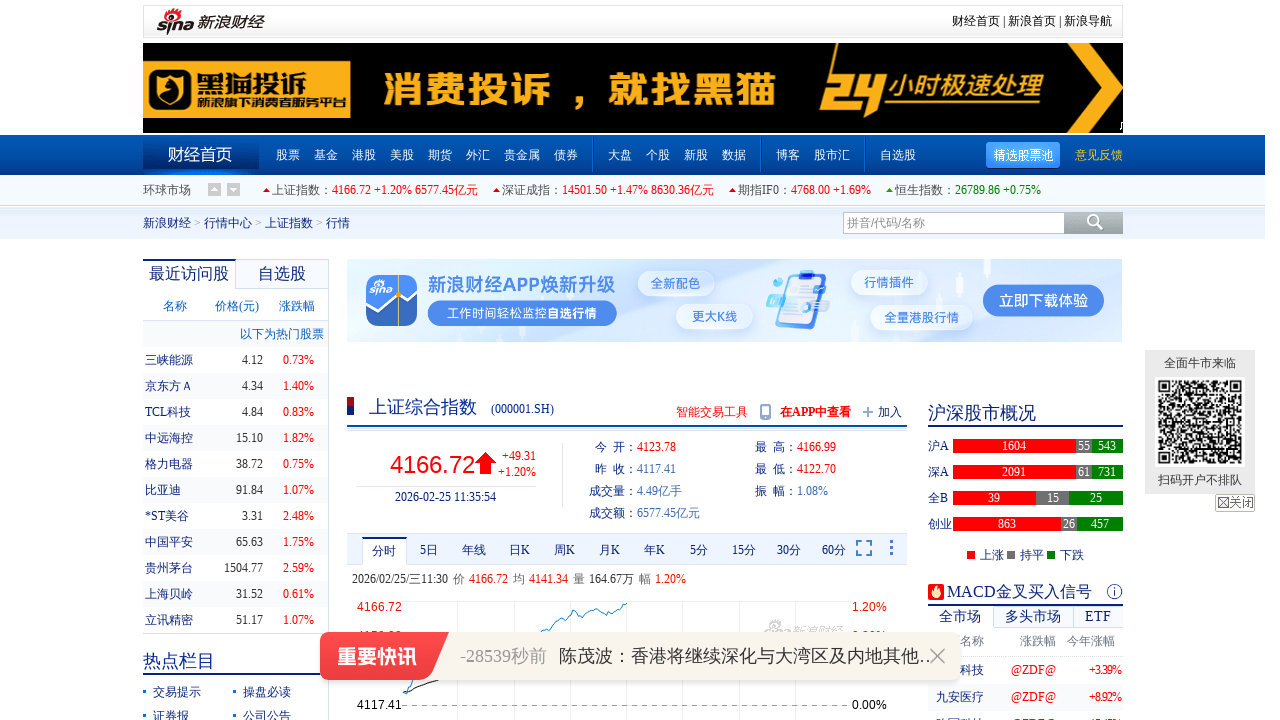

Retrieved text content from globalIndexScroller0 element
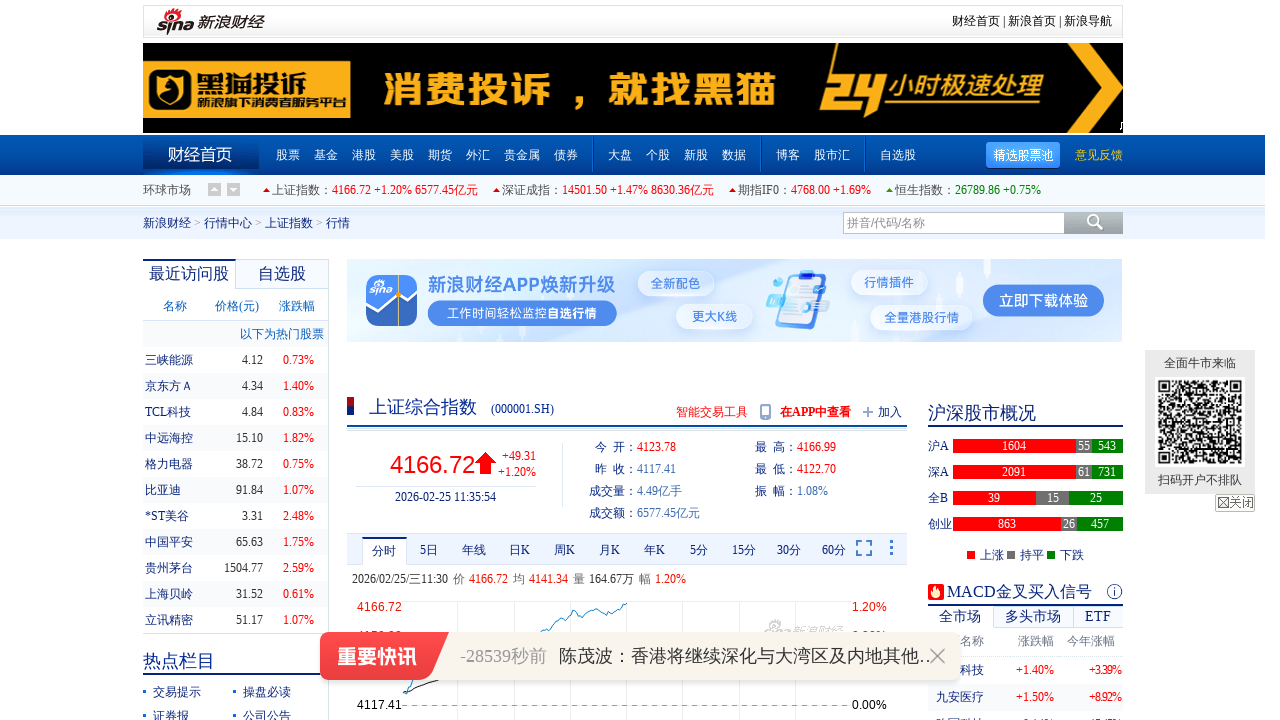

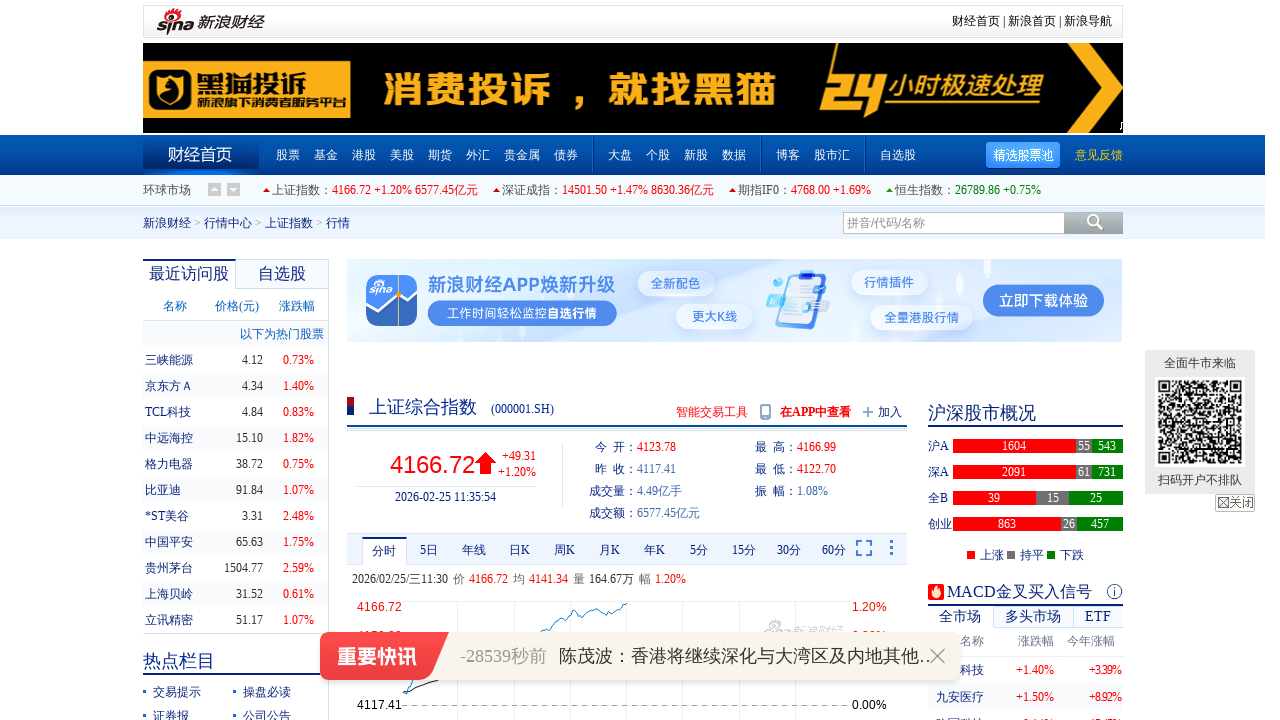